Navigates to Petit électroménager category via header menu and verifies page loads

Starting URL: https://shop.electro-vip.com/

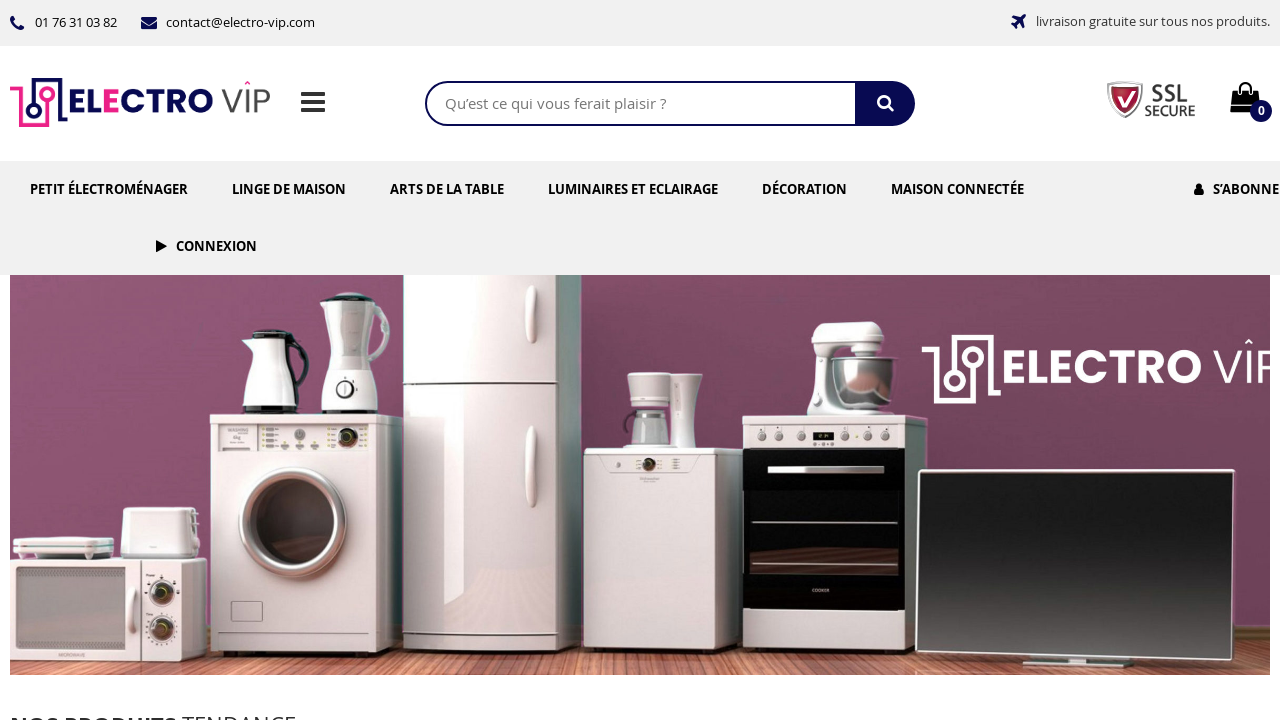

Clicked on 'Petit électroménager' header menu link at (109, 189) on internal:role=link[name="Petit électroménager"i]
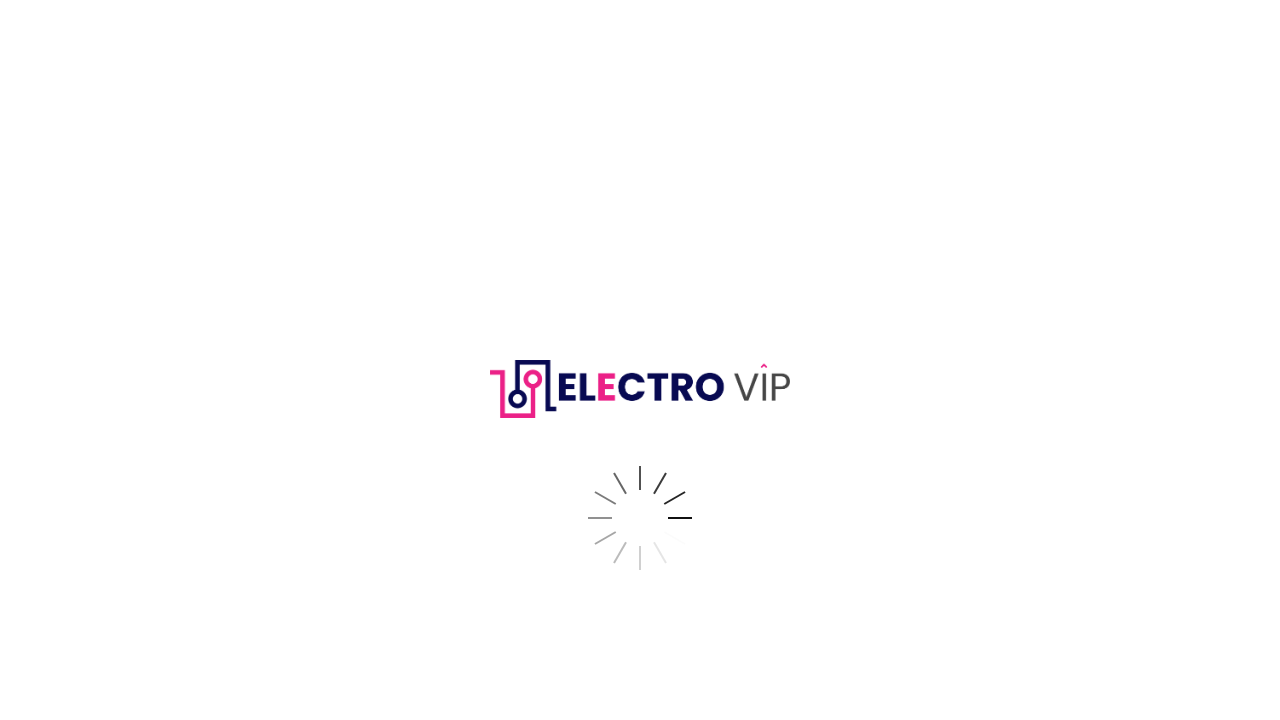

Navigated to Petit électroménager category page
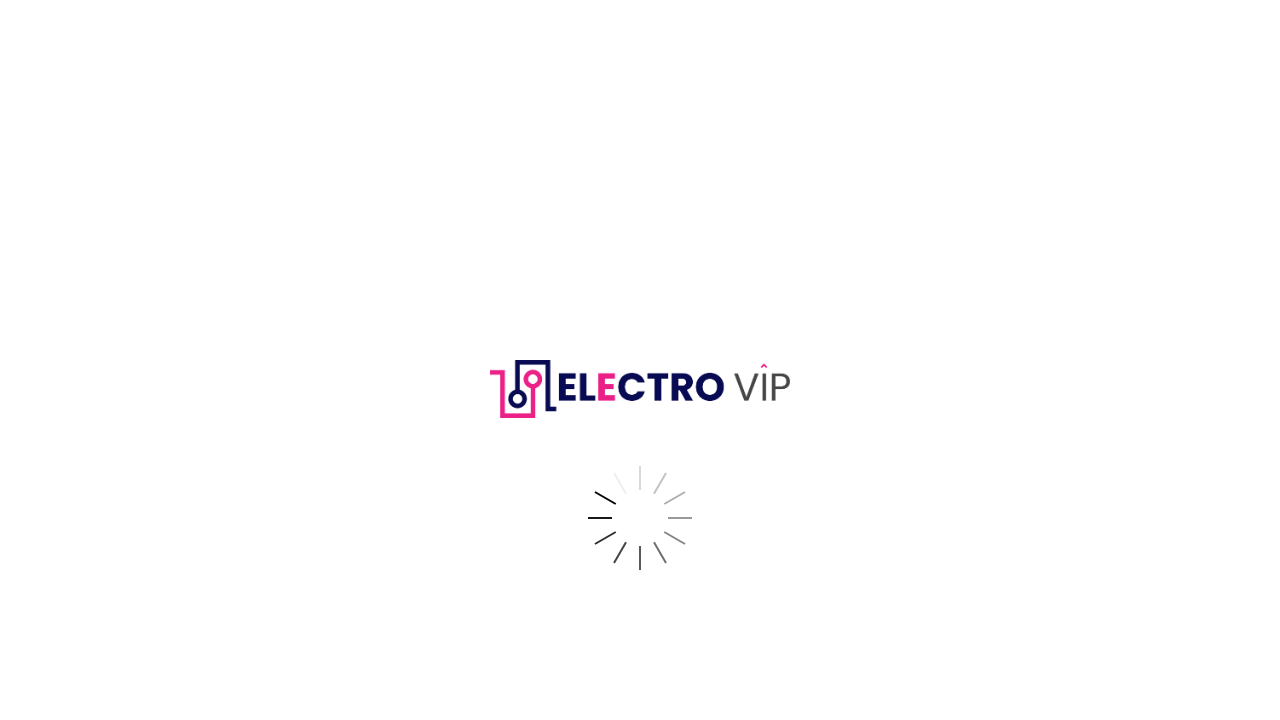

Page loading completed (networkidle state reached)
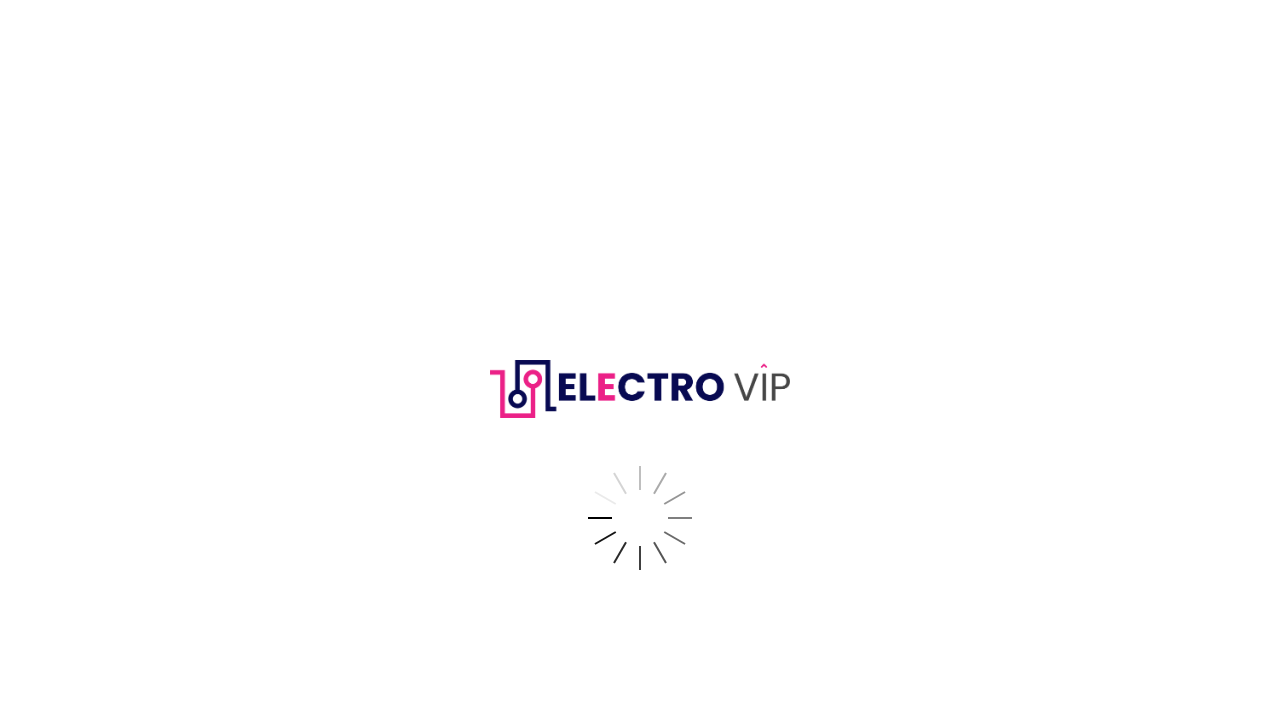

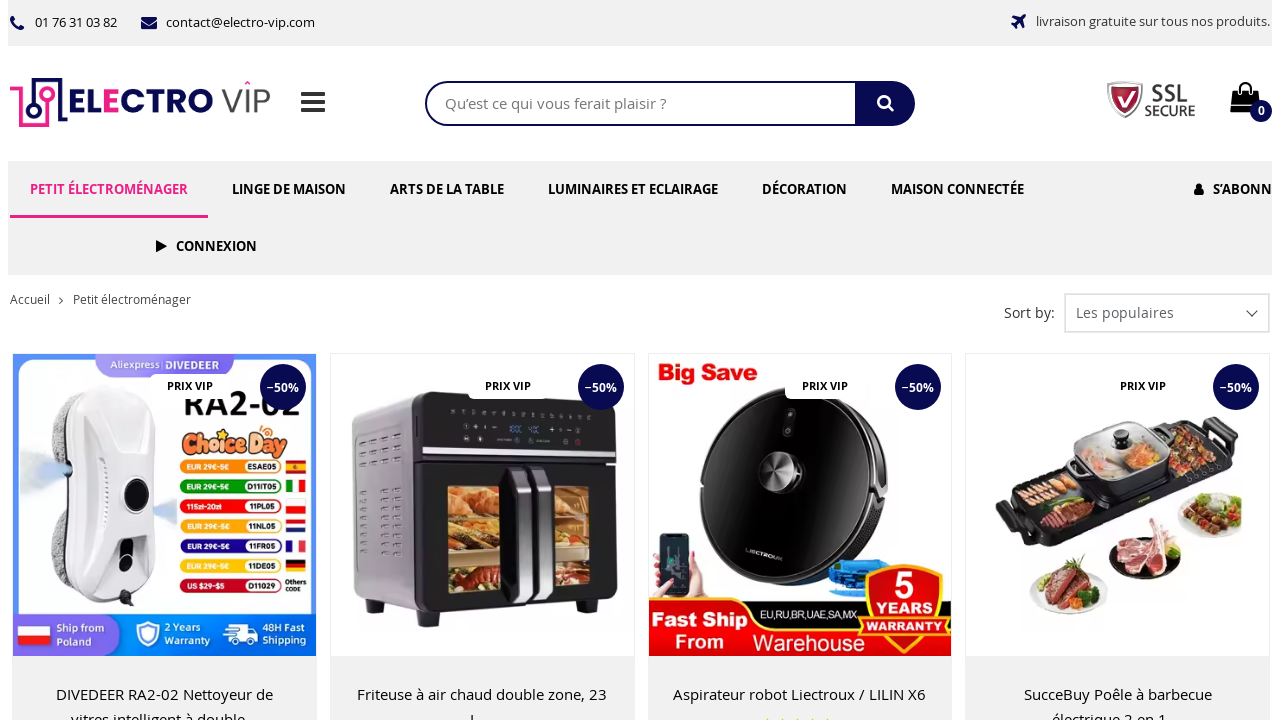